Navigates to Wong supermarket product page for Italian tomatoes and verifies that the price element is displayed on the page.

Starting URL: https://www.wong.pe/tomate-italiano-x-kg-4044/p

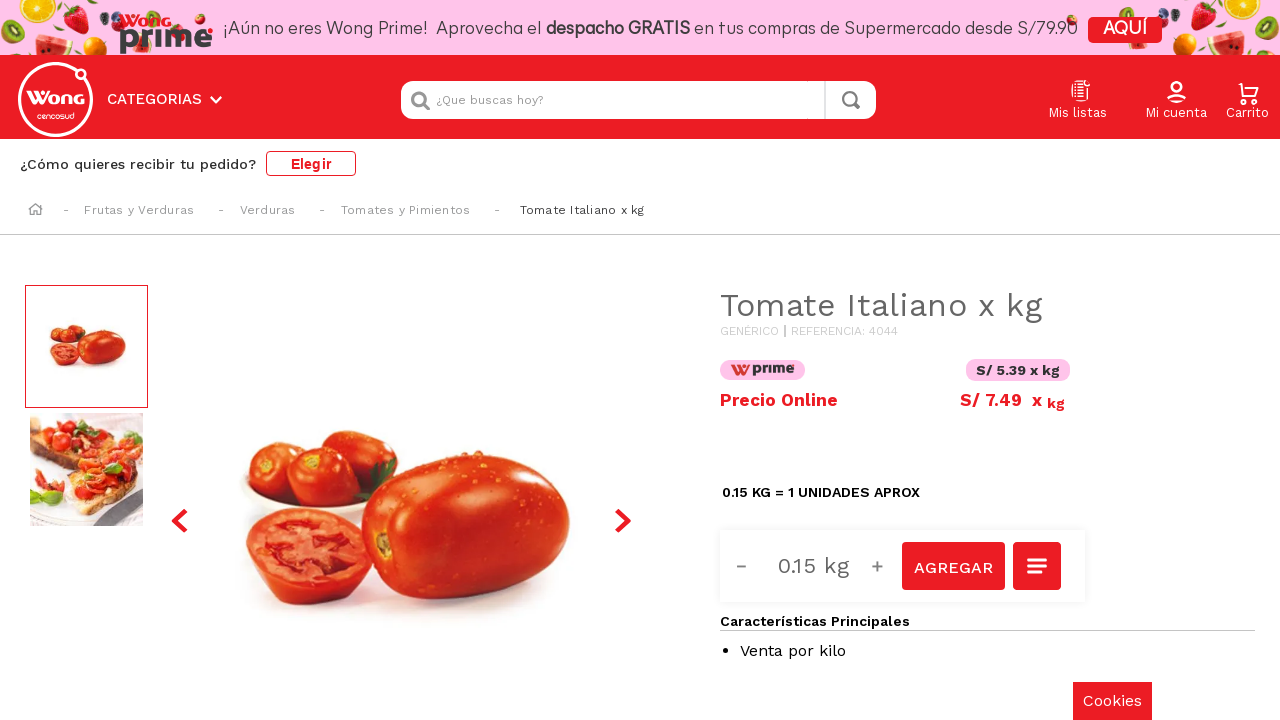

Navigated to Wong supermarket Italian tomatoes product page
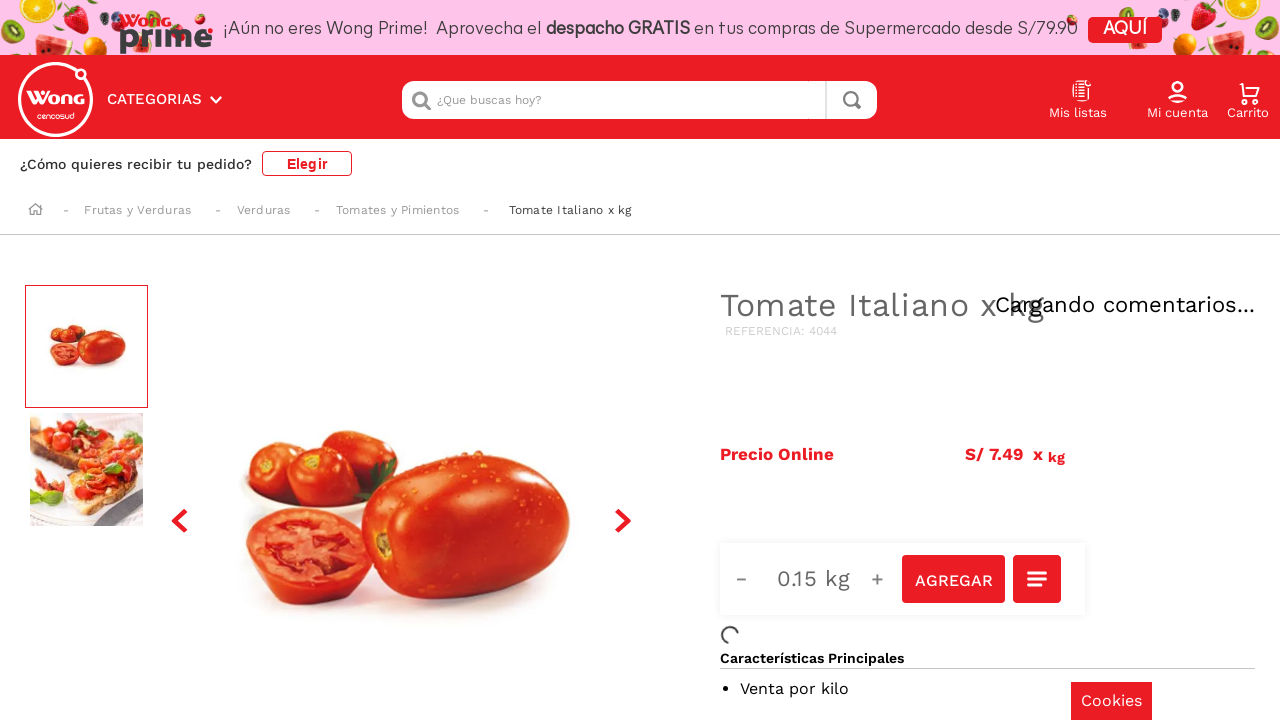

Price element is now visible on the product page
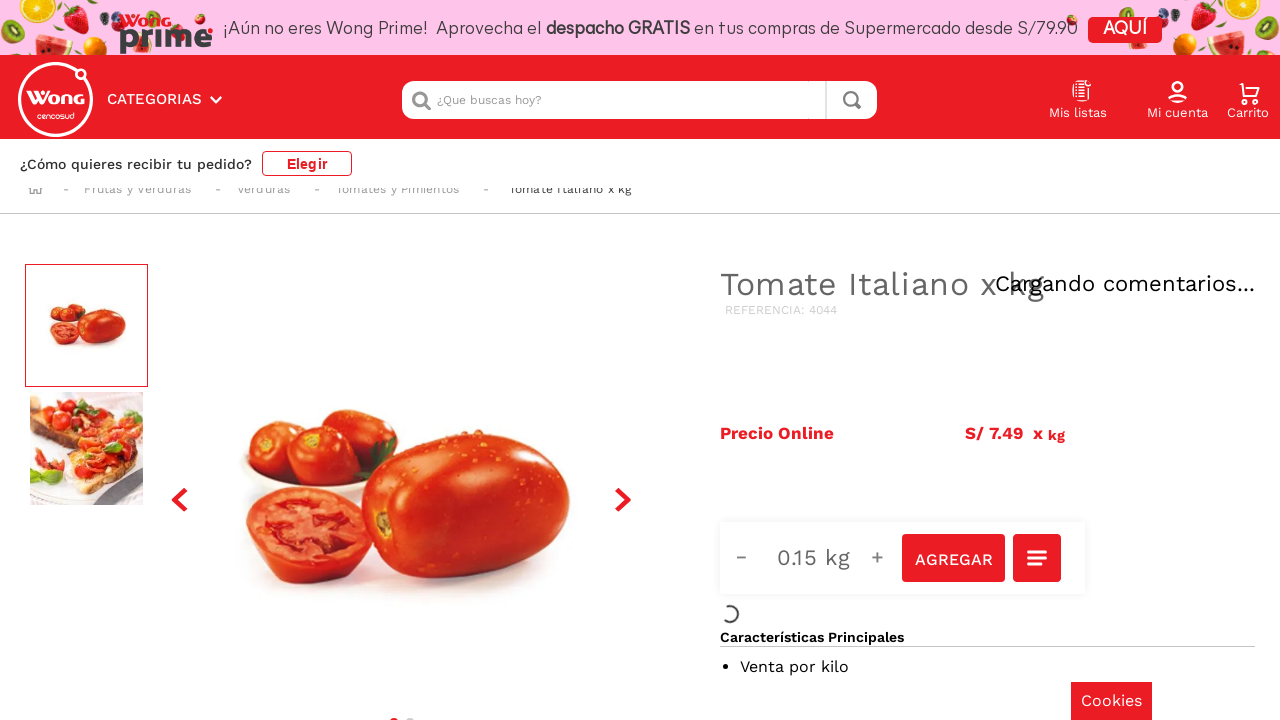

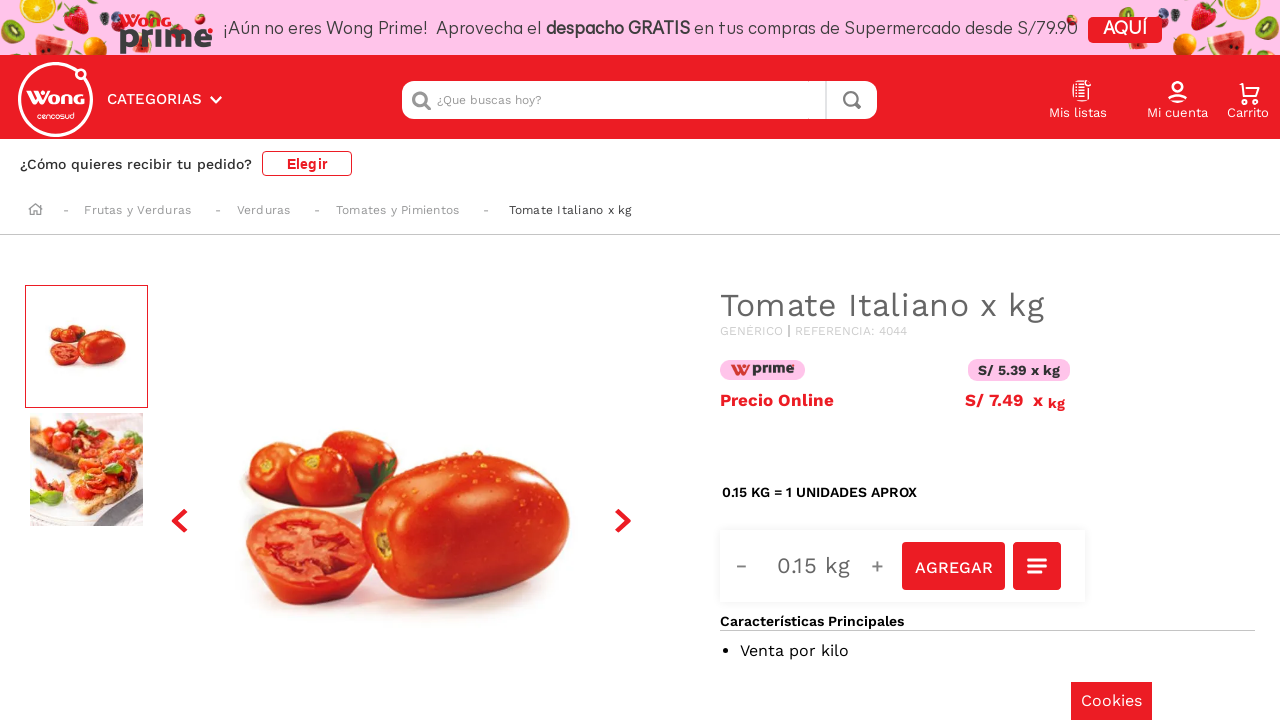